Tests filtering to display only active (incomplete) todo items

Starting URL: https://demo.playwright.dev/todomvc

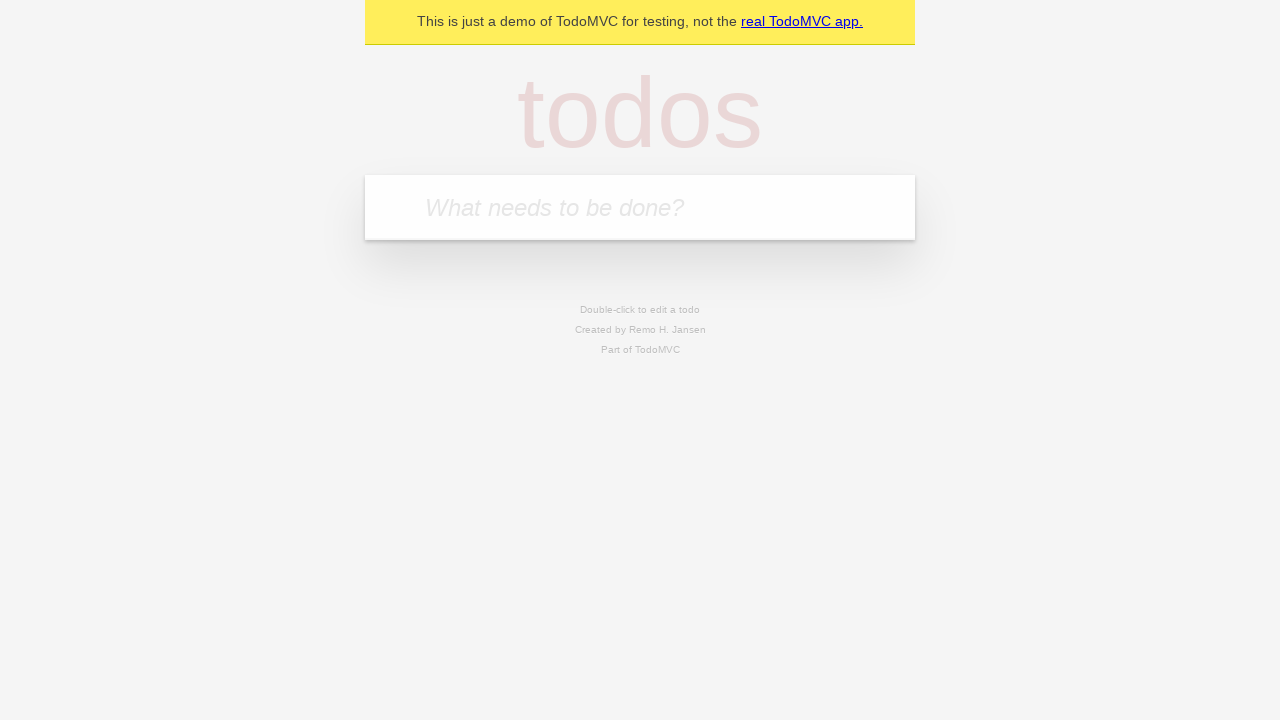

Filled todo input with 'buy some cheese' on internal:attr=[placeholder="What needs to be done?"i]
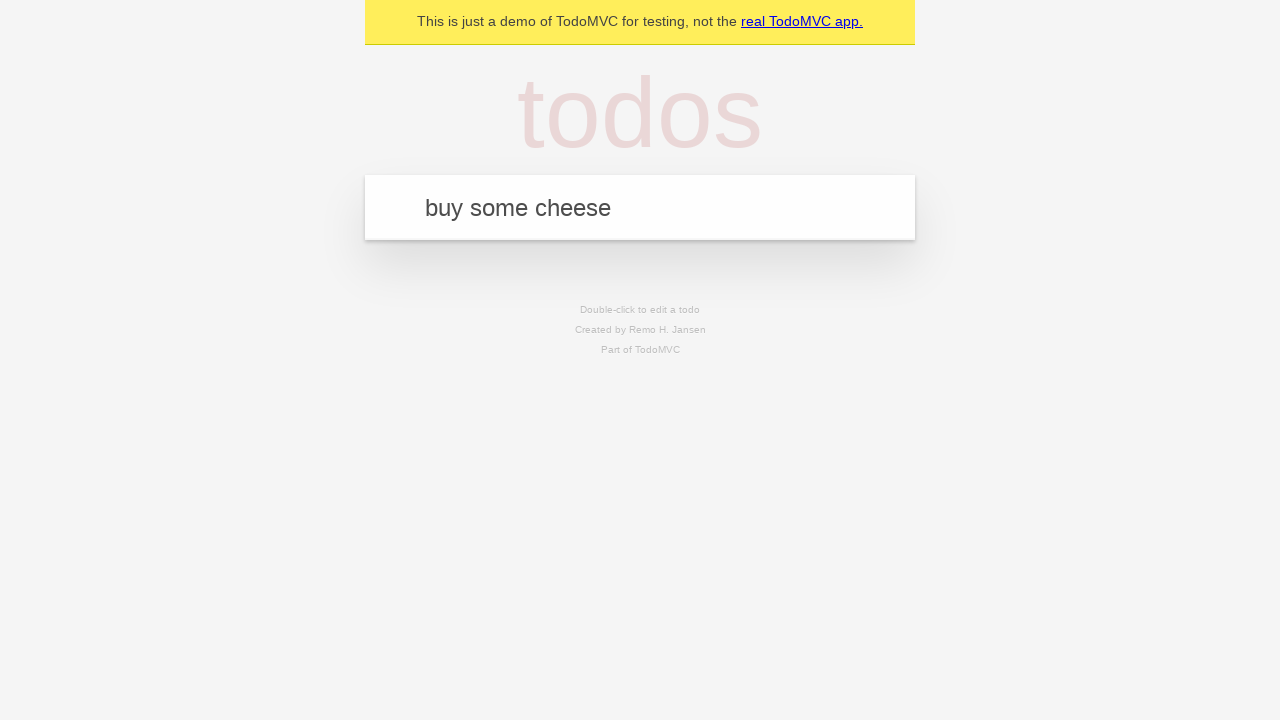

Pressed Enter to add first todo item on internal:attr=[placeholder="What needs to be done?"i]
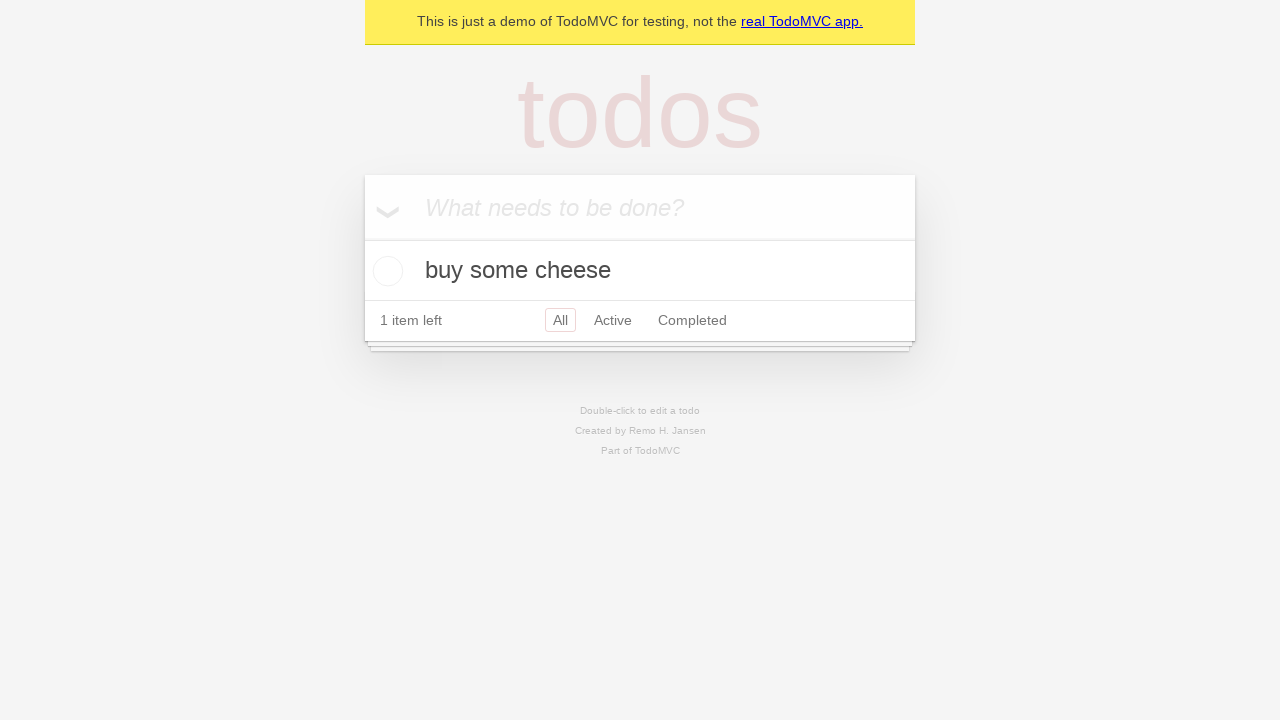

Filled todo input with 'feed the cat' on internal:attr=[placeholder="What needs to be done?"i]
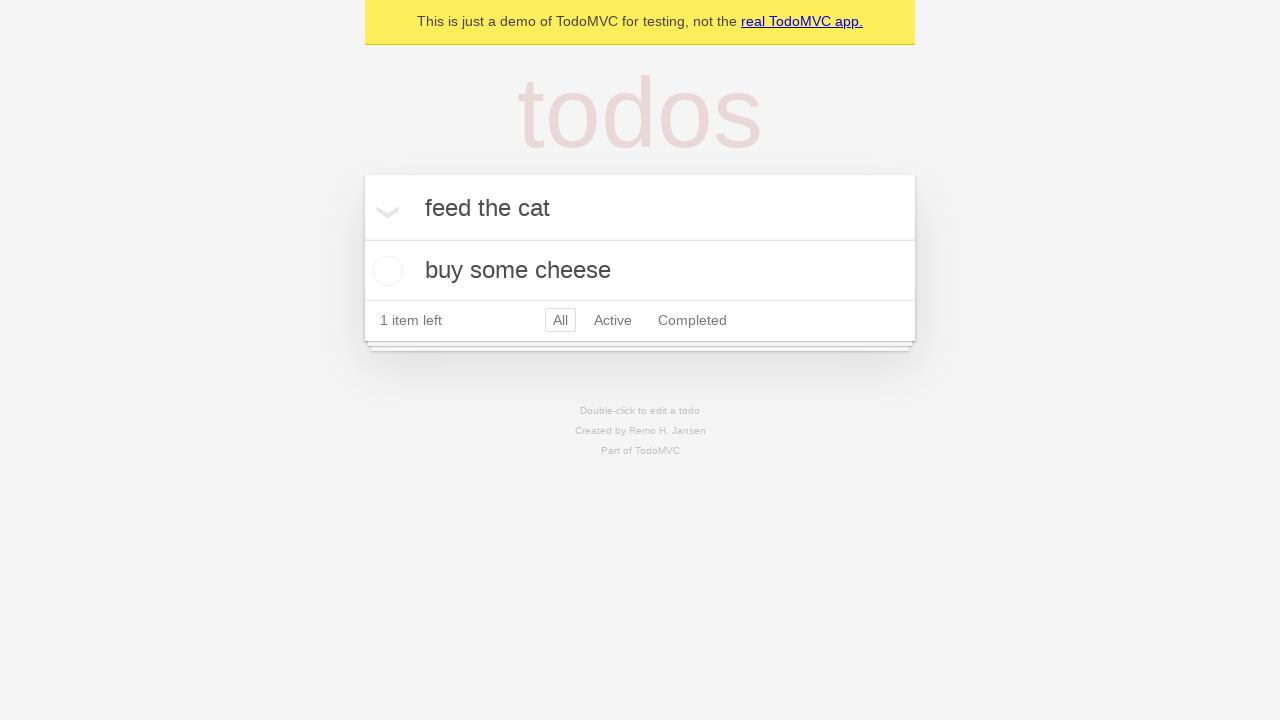

Pressed Enter to add second todo item on internal:attr=[placeholder="What needs to be done?"i]
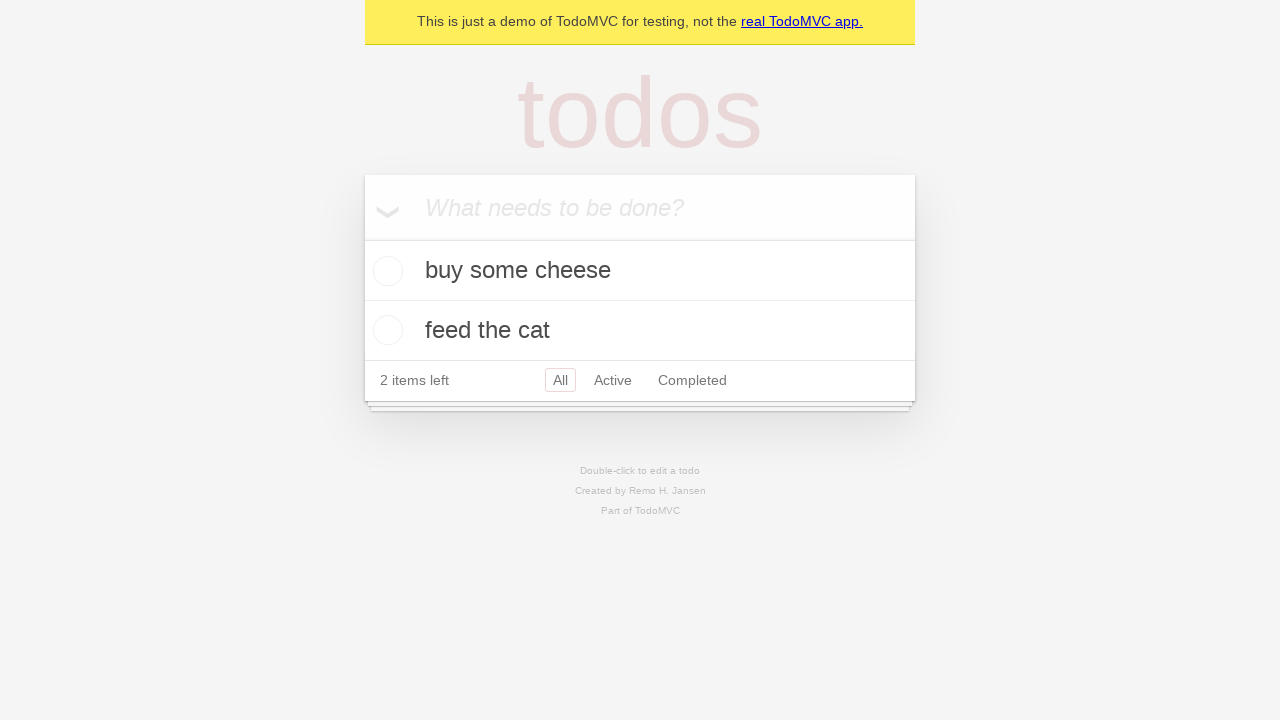

Filled todo input with 'book a doctors appointment' on internal:attr=[placeholder="What needs to be done?"i]
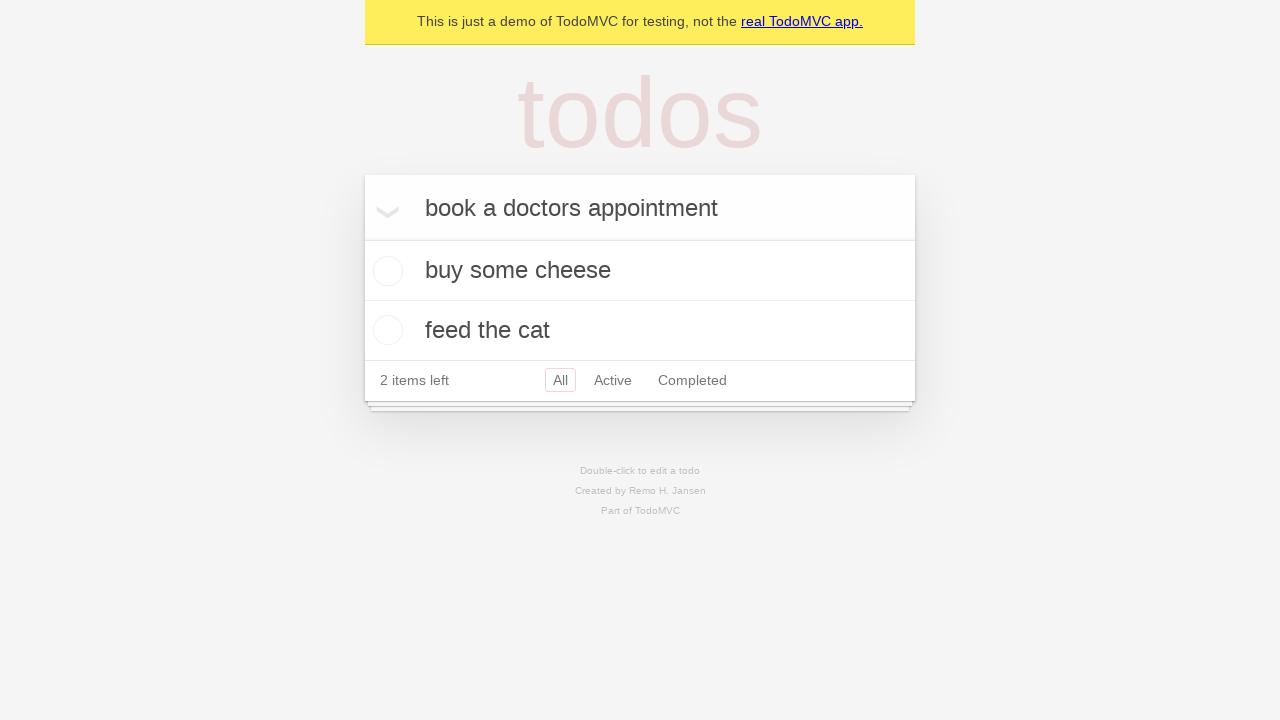

Pressed Enter to add third todo item on internal:attr=[placeholder="What needs to be done?"i]
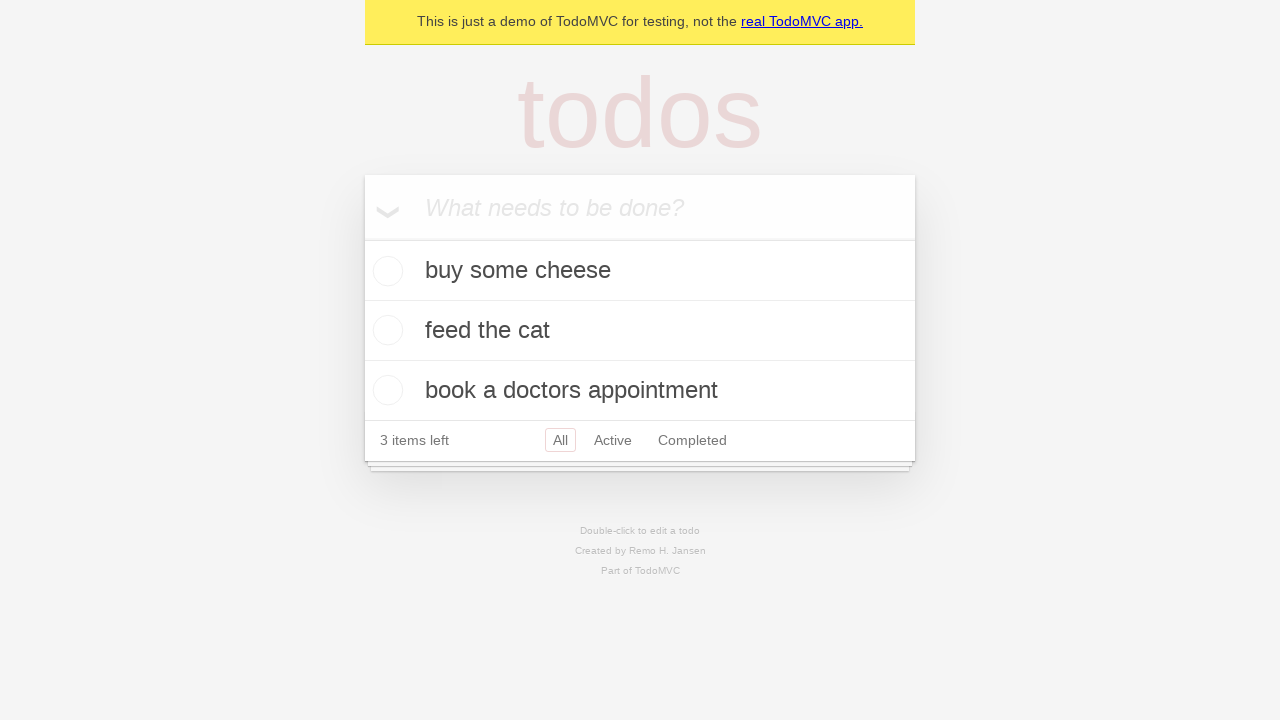

Checked the second todo item to mark it complete at (385, 330) on internal:testid=[data-testid="todo-item"s] >> nth=1 >> internal:role=checkbox
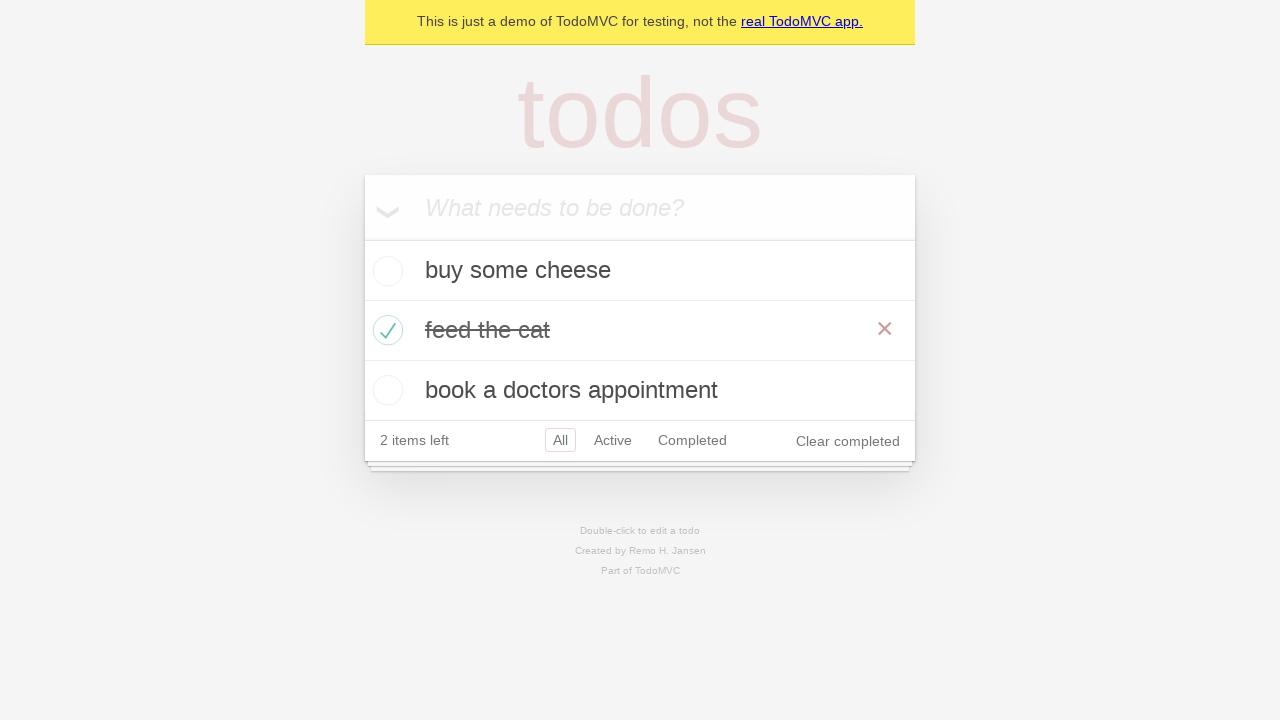

Clicked the Active filter to display only incomplete items at (613, 440) on internal:role=link[name="Active"i]
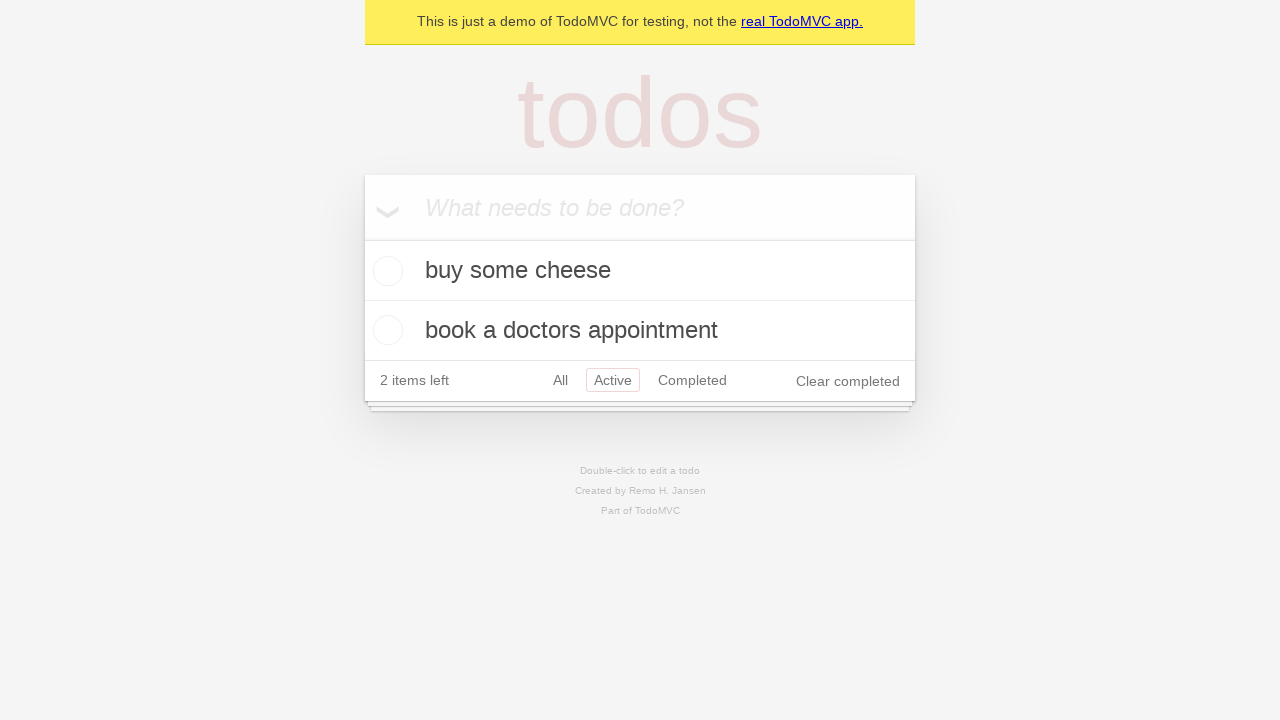

Verified that exactly 2 active (incomplete) todo items are displayed
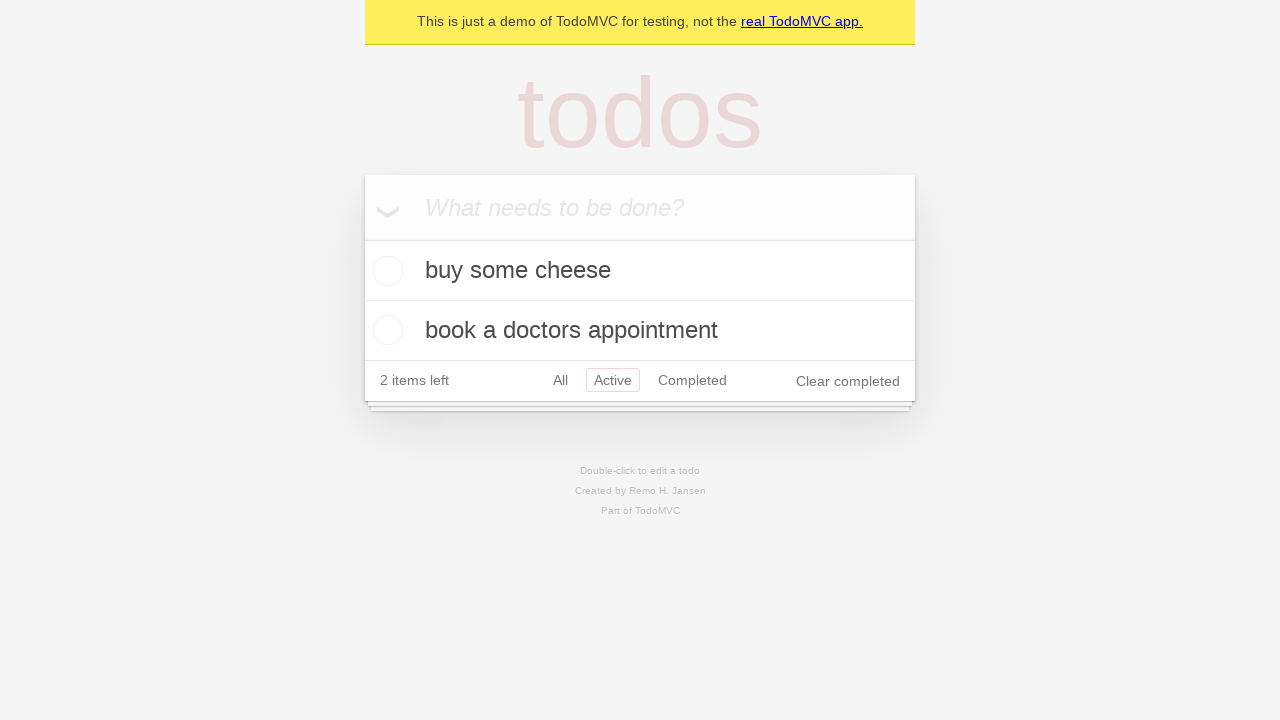

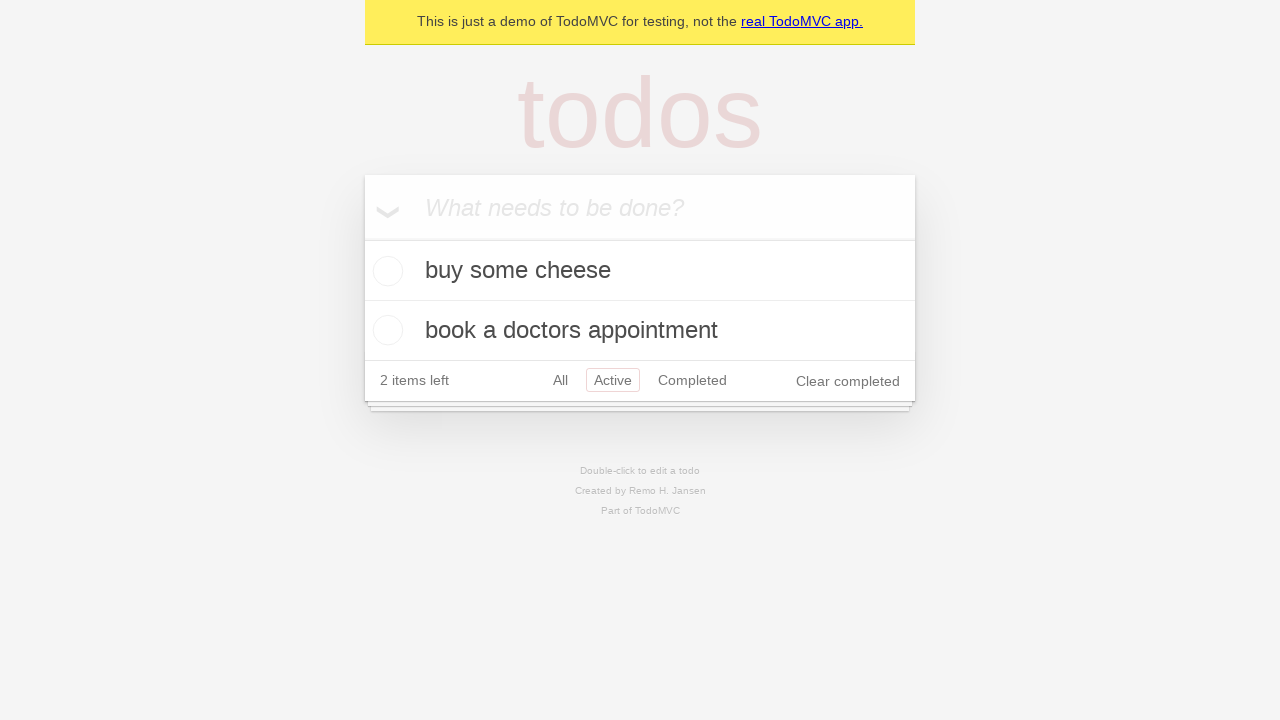